Tests that the toggle all checkbox updates state when individual items are completed or cleared

Starting URL: https://demo.playwright.dev/todomvc

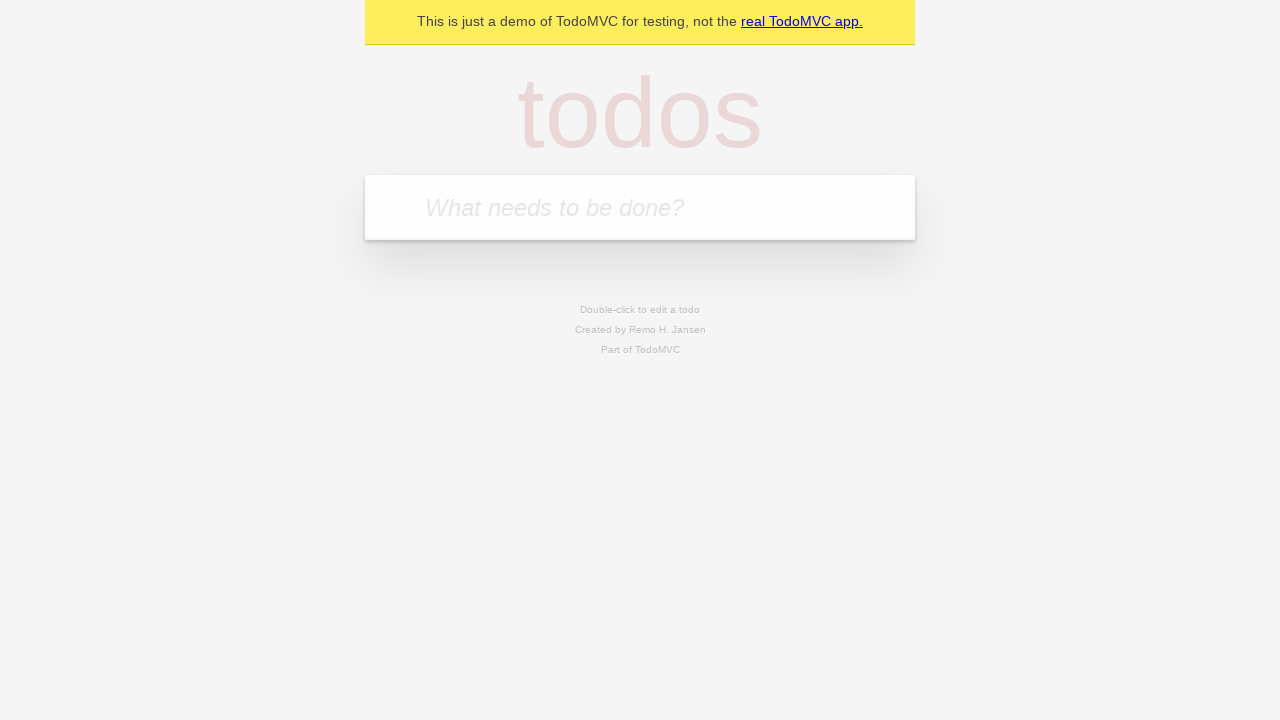

Filled todo input with 'buy some cheese' on internal:attr=[placeholder="What needs to be done?"i]
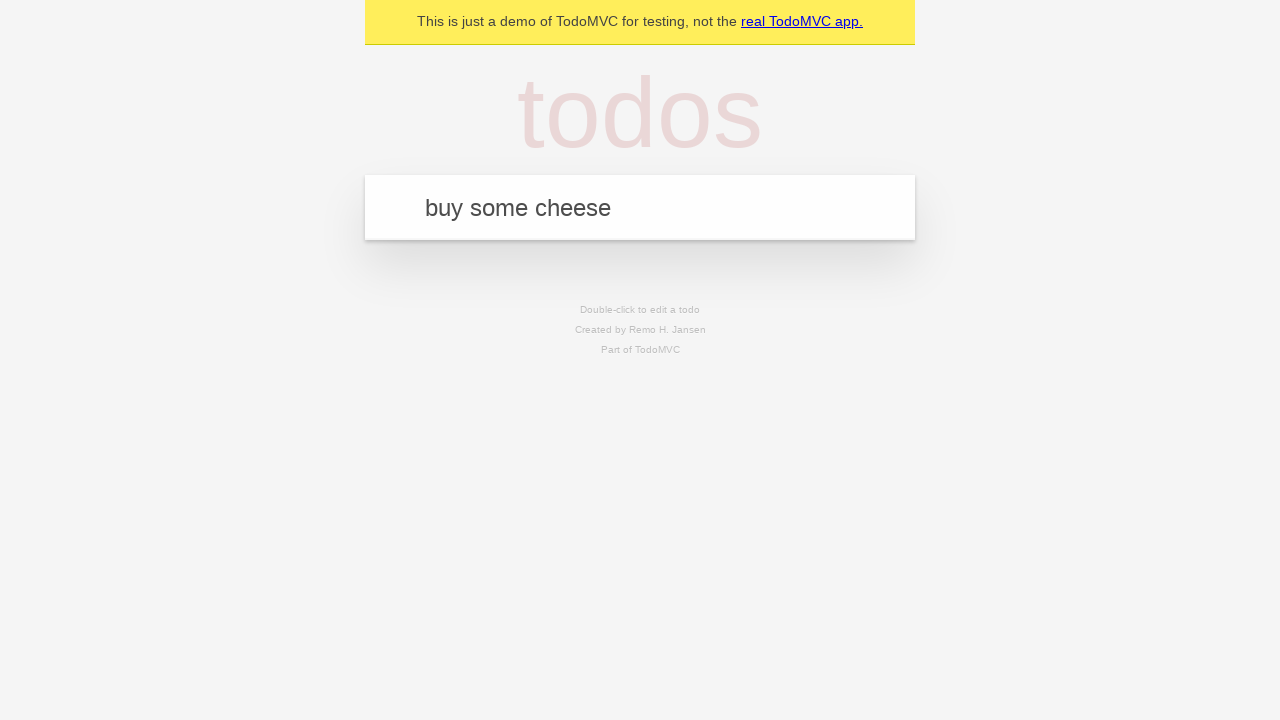

Pressed Enter to create first todo 'buy some cheese' on internal:attr=[placeholder="What needs to be done?"i]
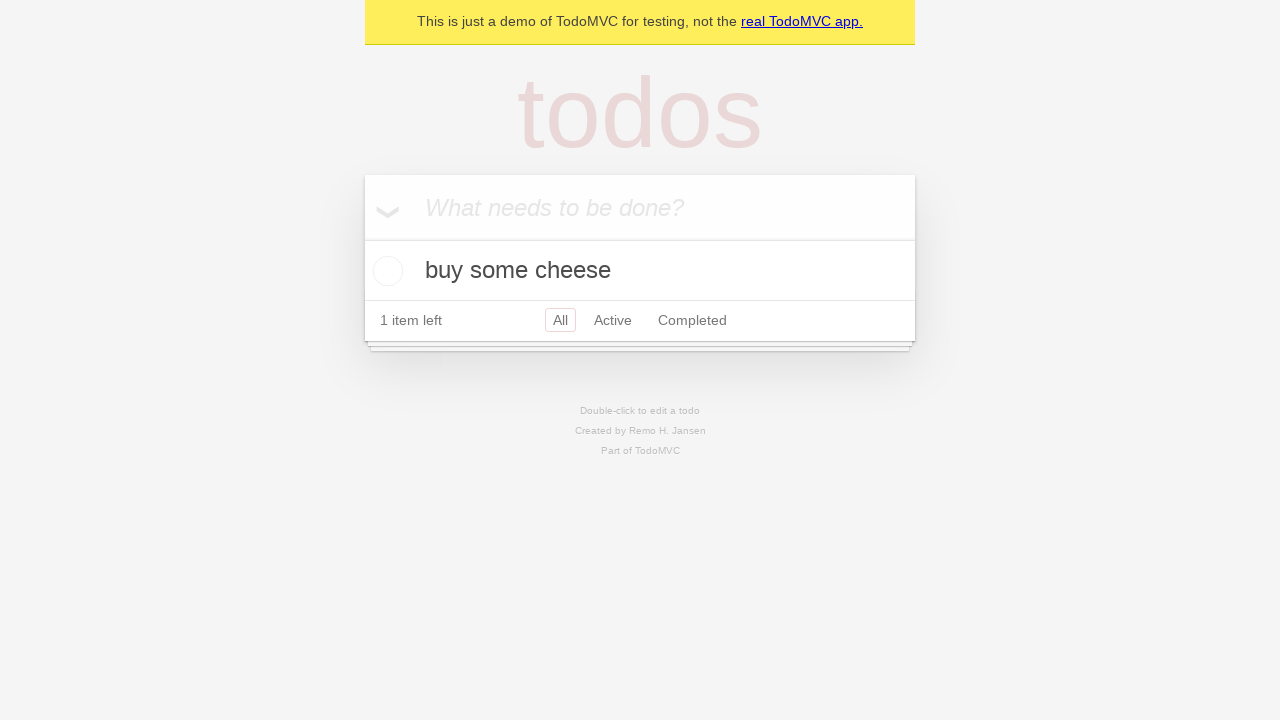

Filled todo input with 'feed the cat' on internal:attr=[placeholder="What needs to be done?"i]
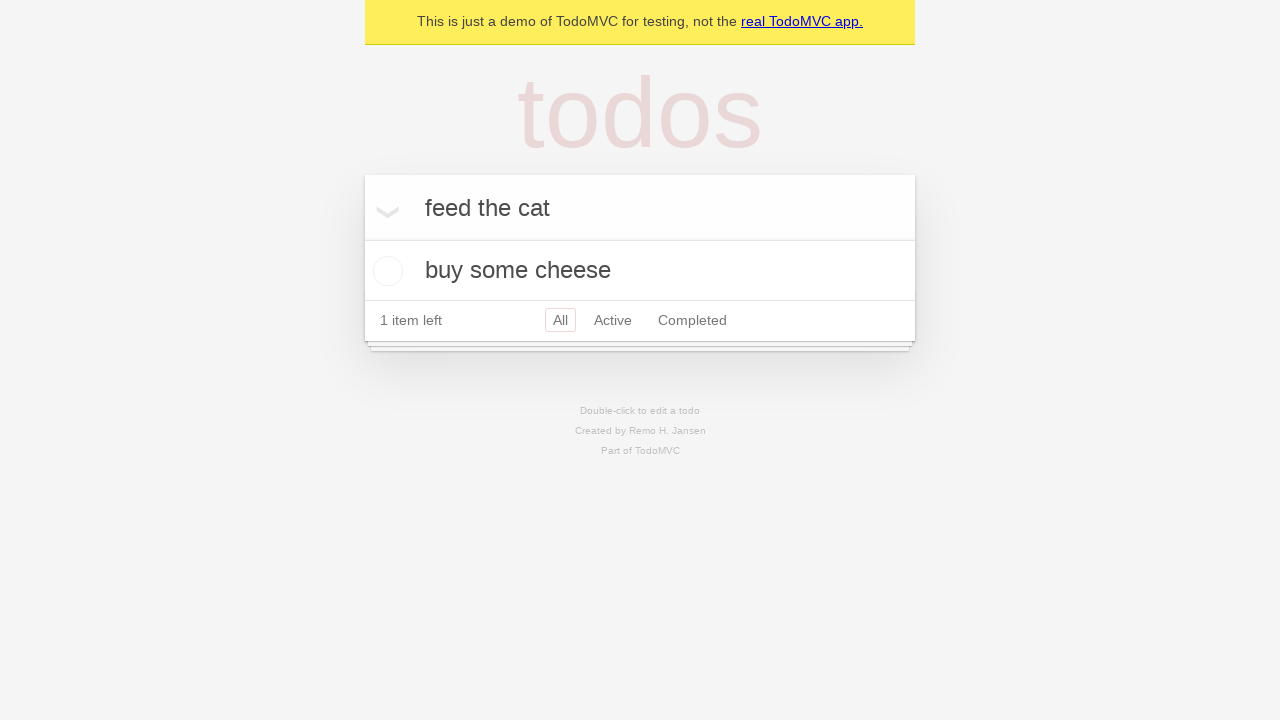

Pressed Enter to create second todo 'feed the cat' on internal:attr=[placeholder="What needs to be done?"i]
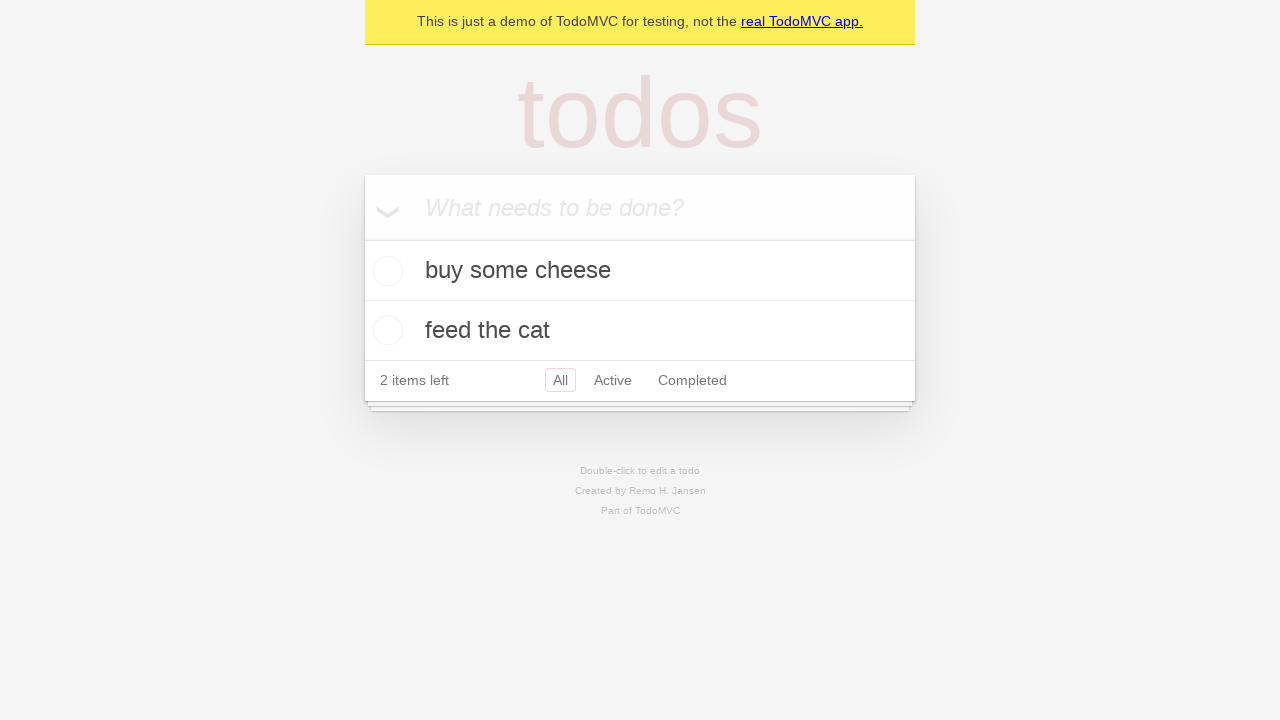

Filled todo input with 'book a doctors appointment' on internal:attr=[placeholder="What needs to be done?"i]
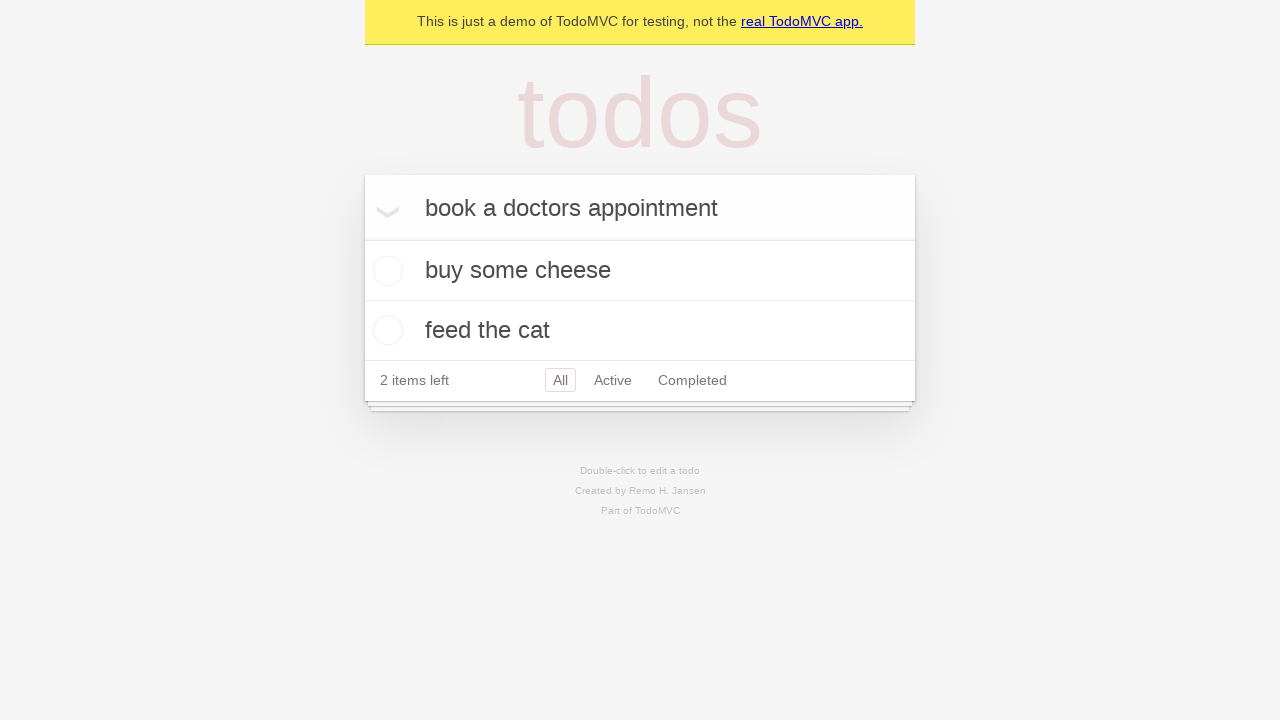

Pressed Enter to create third todo 'book a doctors appointment' on internal:attr=[placeholder="What needs to be done?"i]
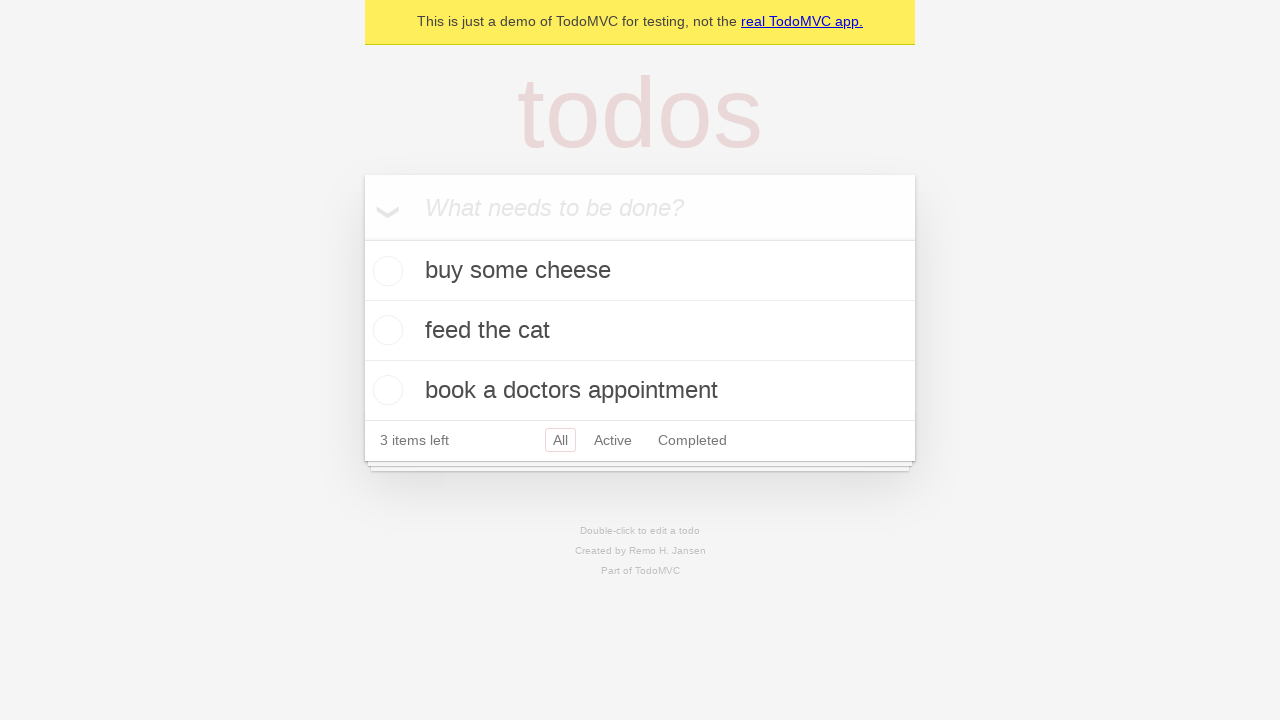

Checked 'Mark all as complete' checkbox to complete all todos at (362, 238) on internal:label="Mark all as complete"i
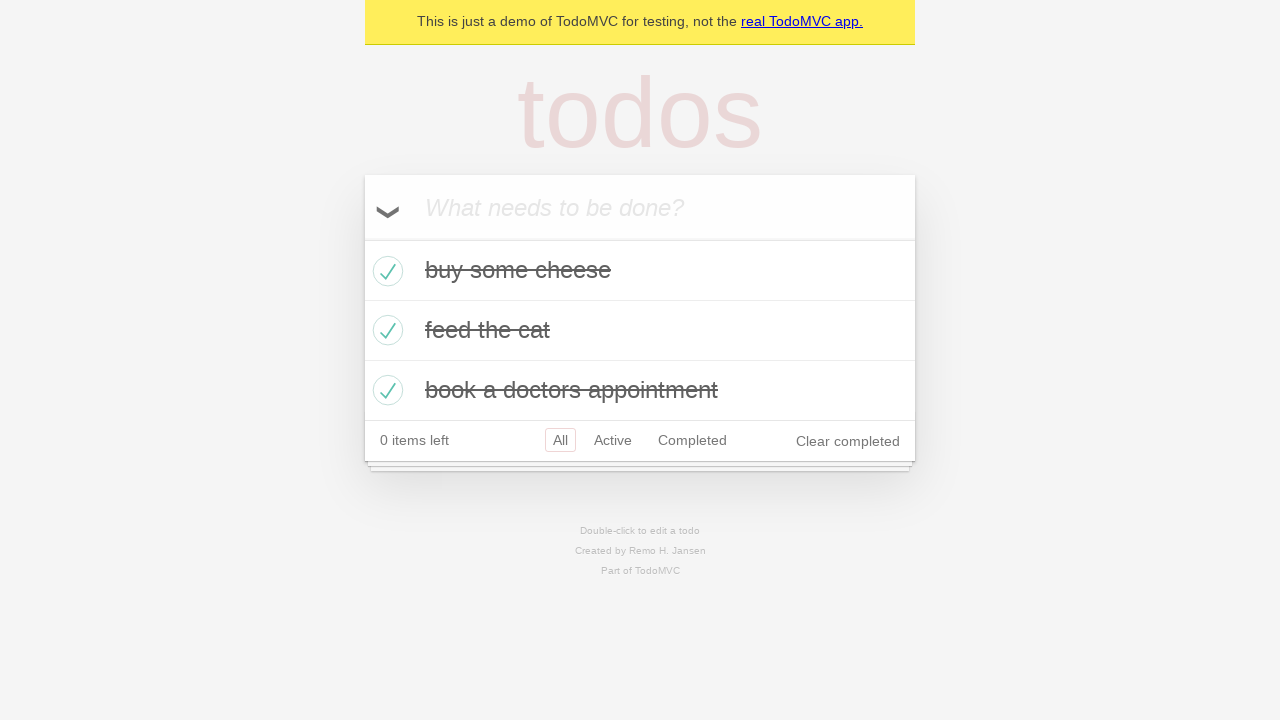

Unchecked the first todo item 'buy some cheese' at (385, 271) on internal:testid=[data-testid="todo-item"s] >> nth=0 >> internal:role=checkbox
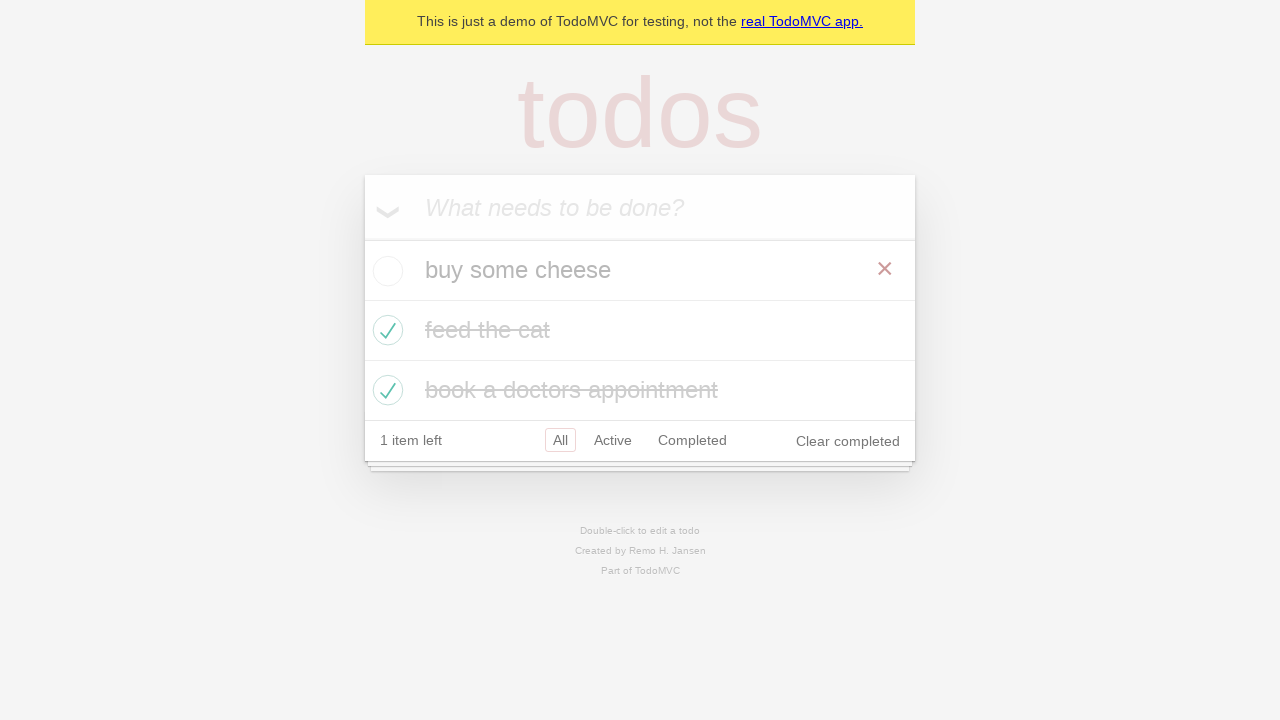

Checked the first todo item 'buy some cheese' again at (385, 271) on internal:testid=[data-testid="todo-item"s] >> nth=0 >> internal:role=checkbox
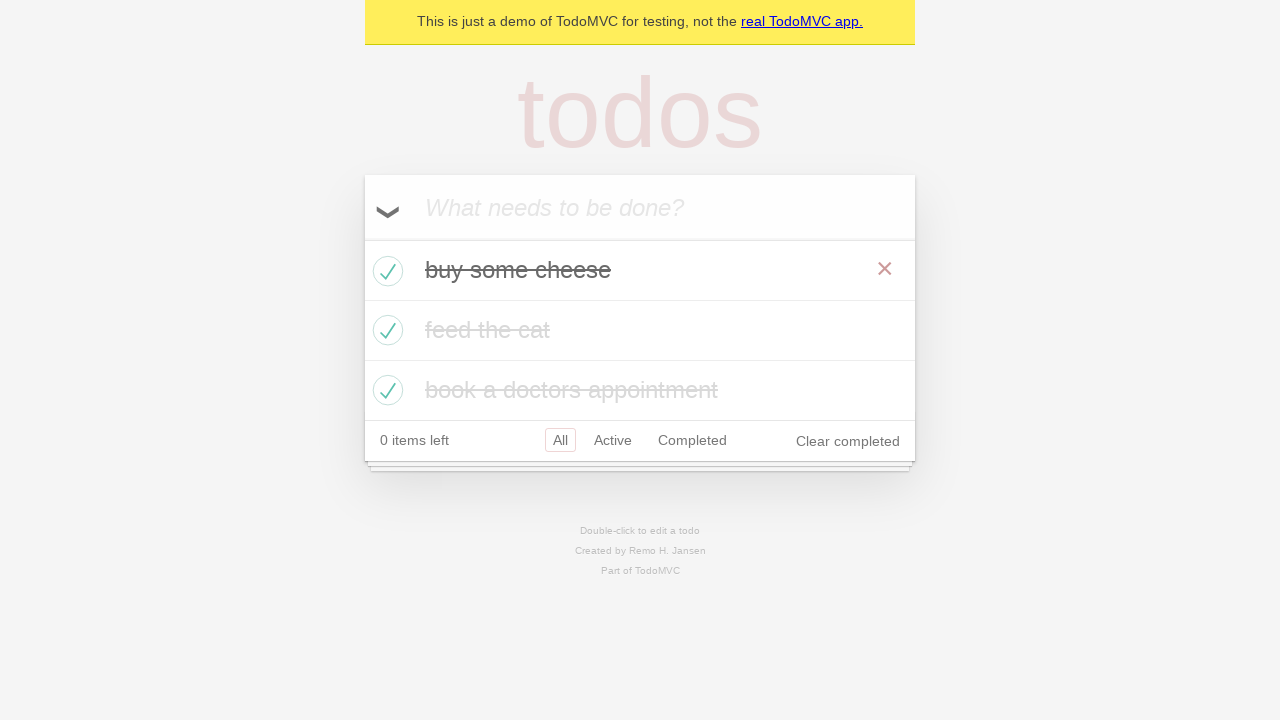

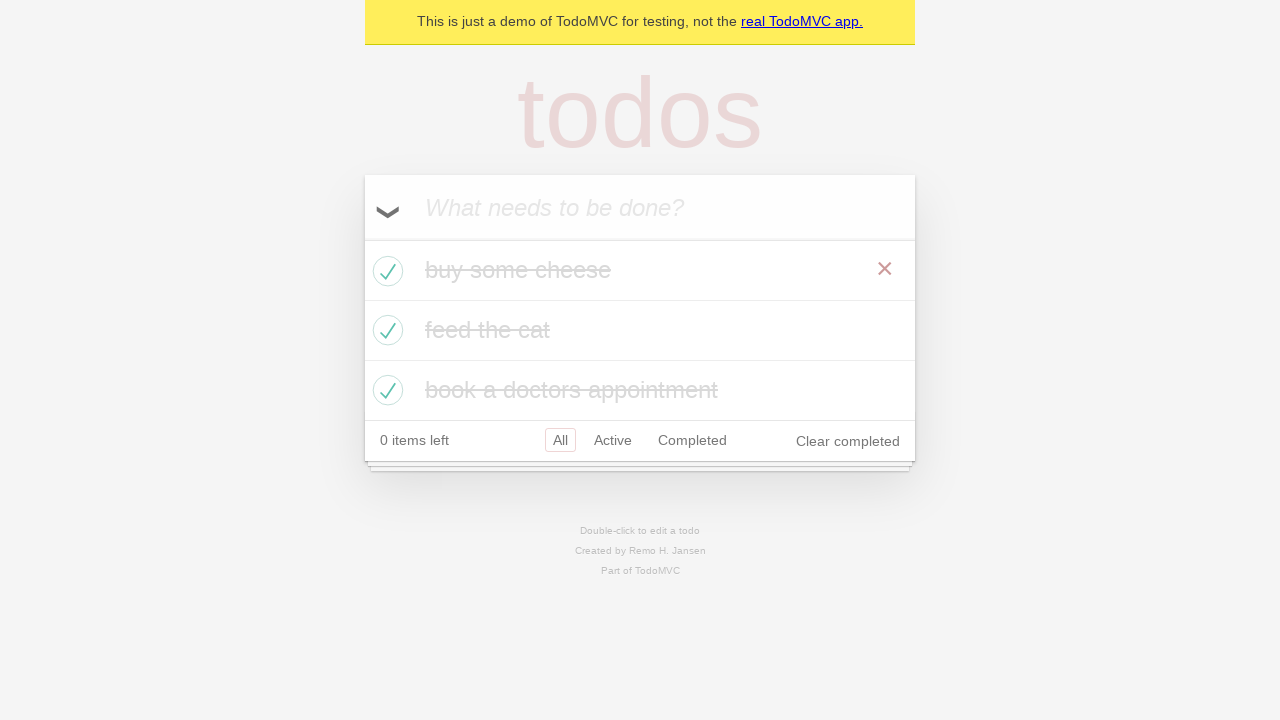